Tests clicking on the "Forbidden" API link that returns a 403 status code

Starting URL: https://demoqa.com/links

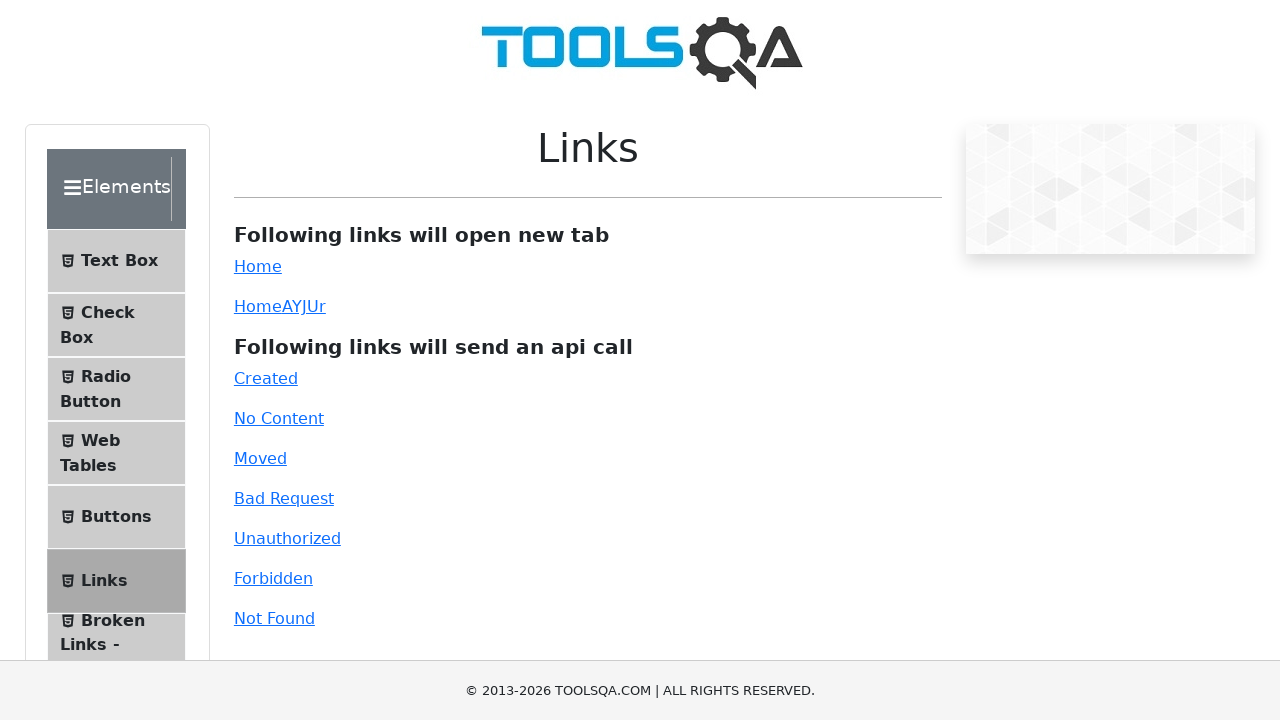

Navigated to https://demoqa.com/links
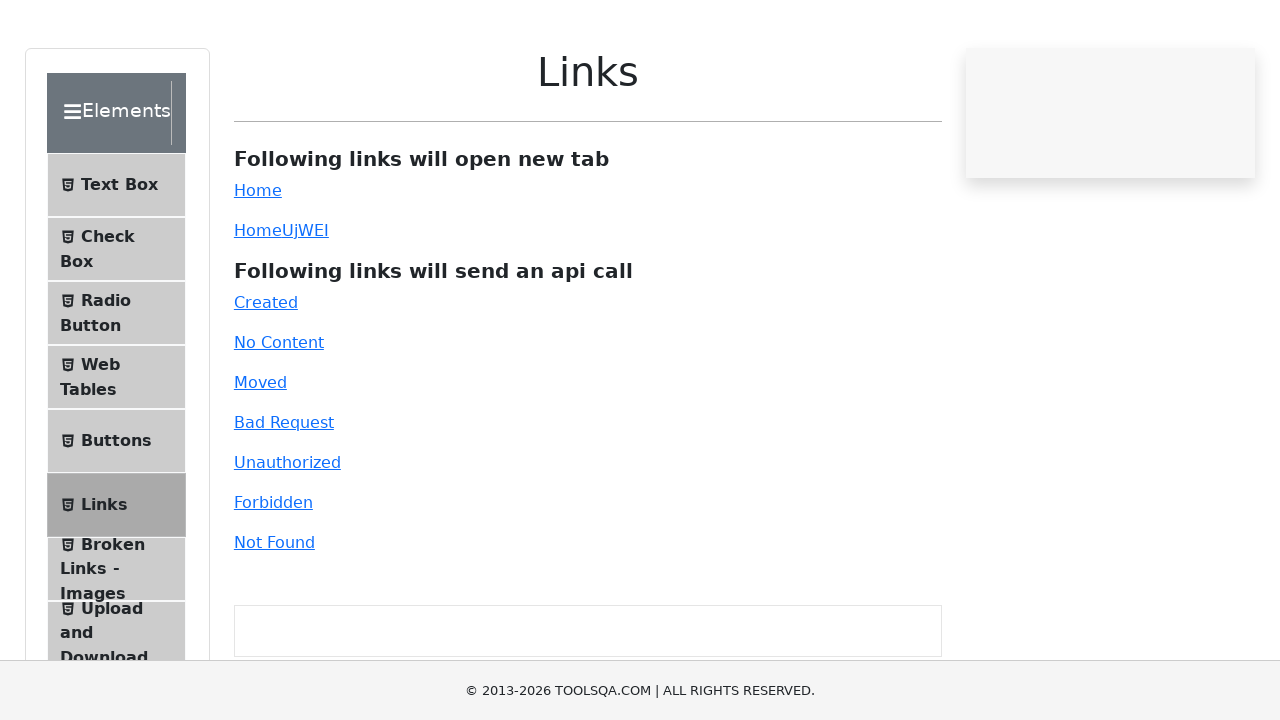

Clicked the Forbidden API link (expects 403 status code) at (273, 578) on #forbidden
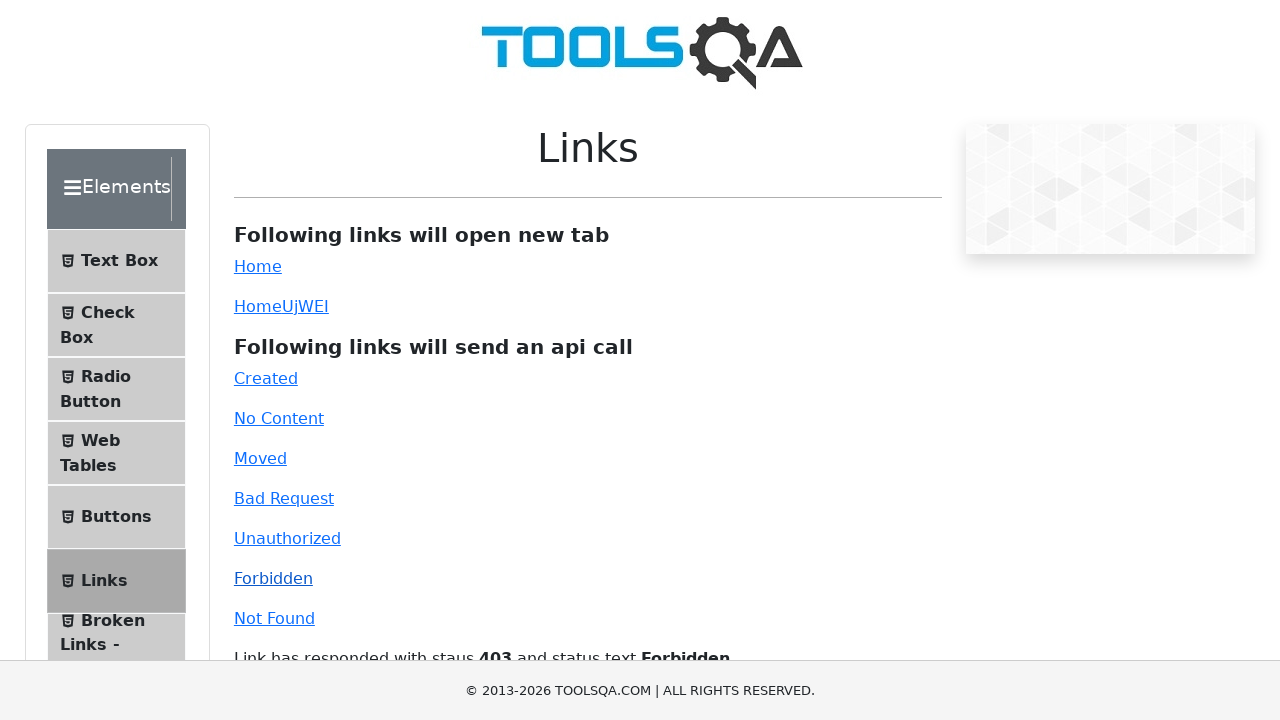

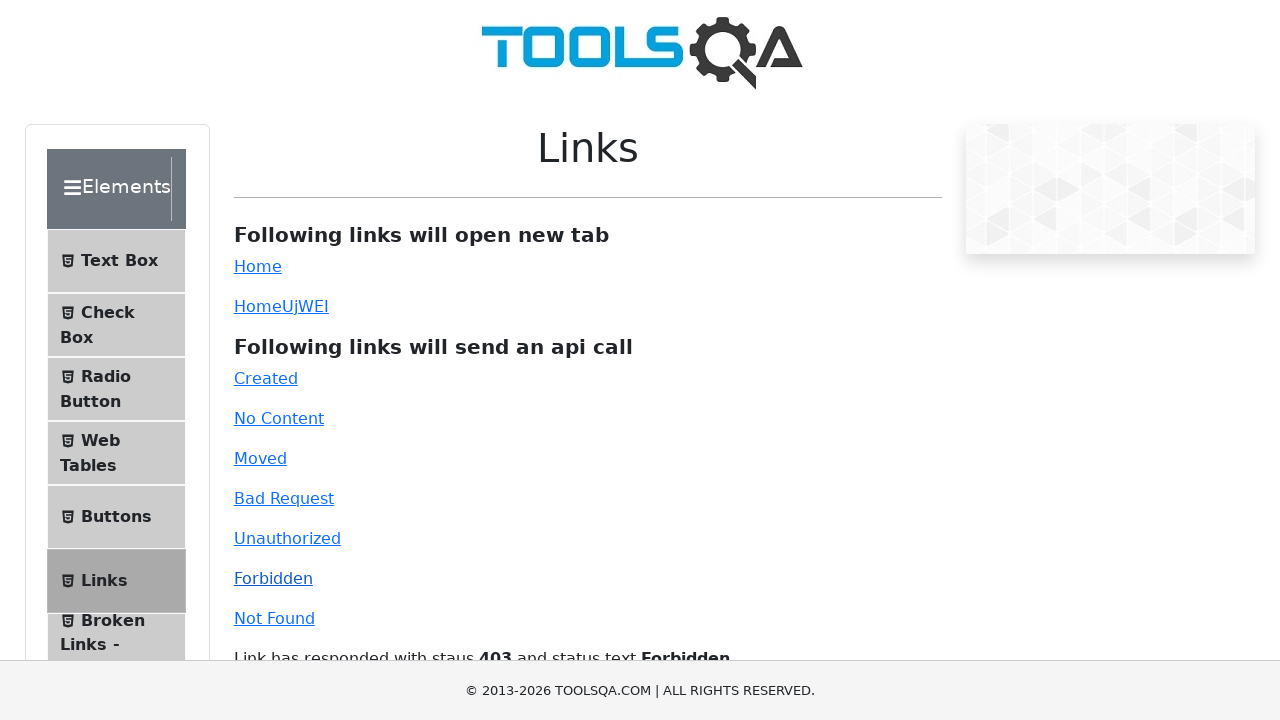